Navigates to a page and uses JavaScript evaluation to modify the text content of a title element on the page.

Starting URL: https://nikita-filonov.github.io/qa-automation-engineer-ui-course/#/auth/login

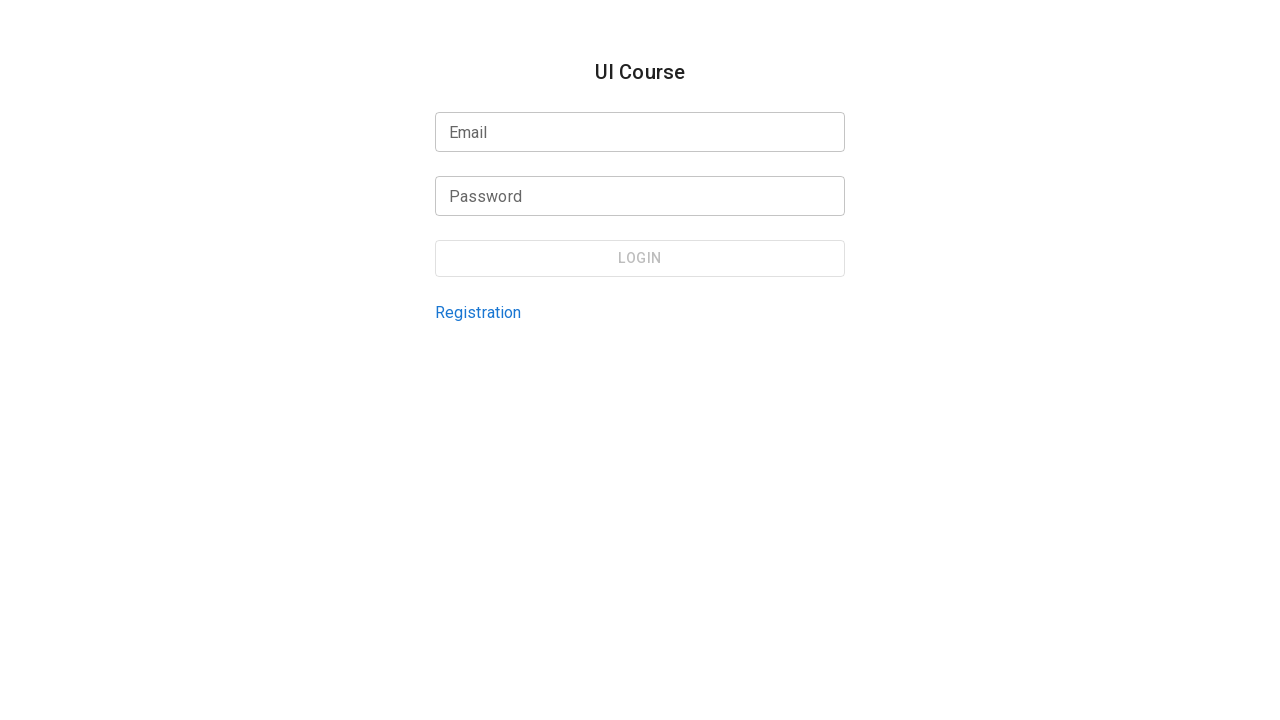

Navigated to login page
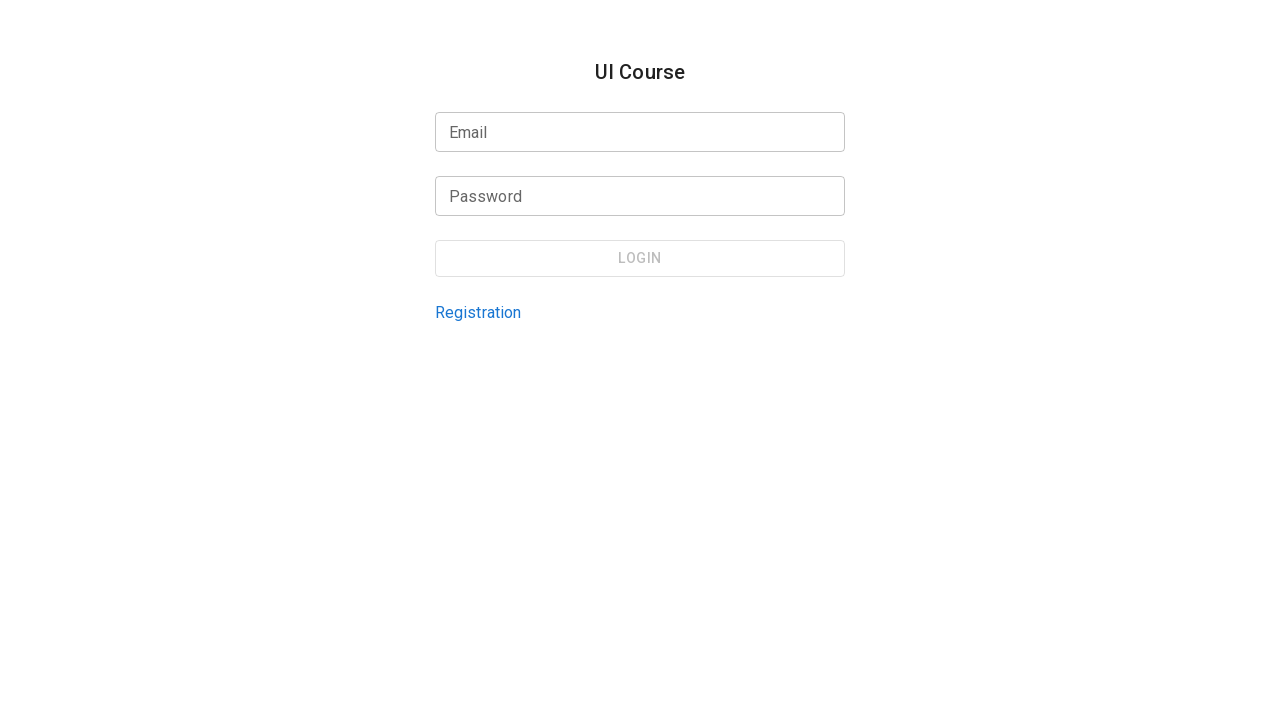

Page loaded with networkidle state
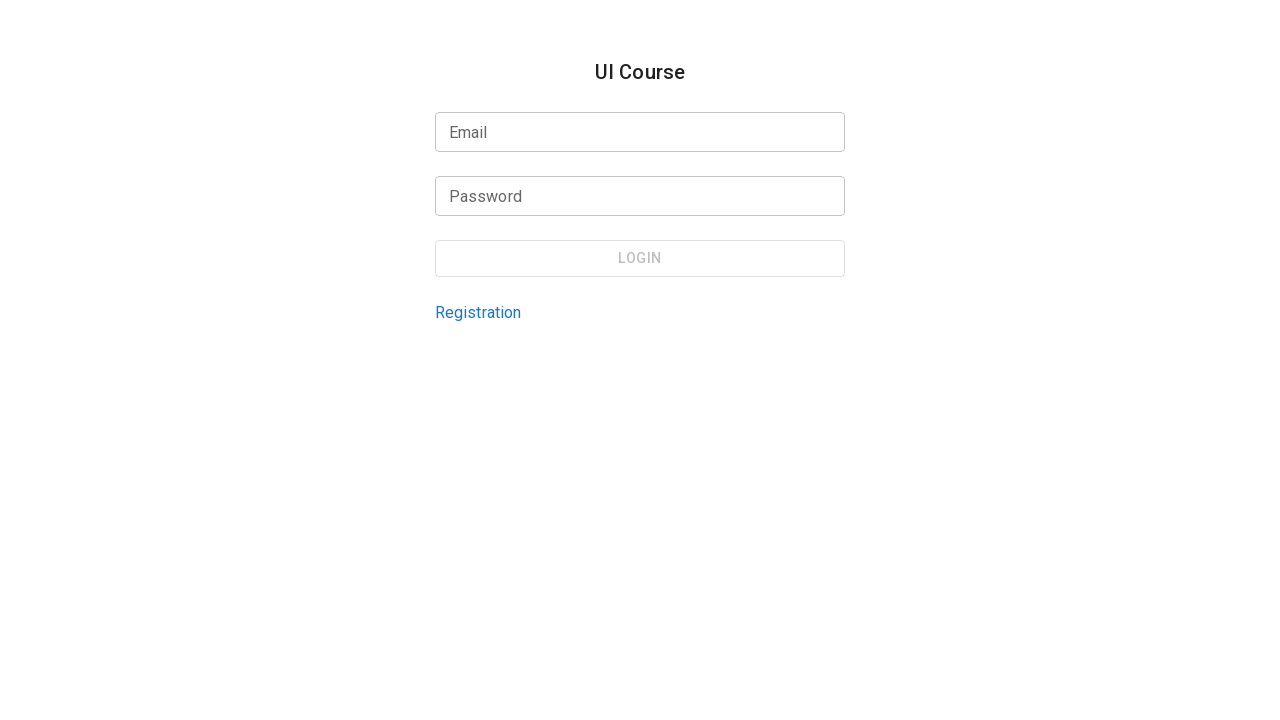

Modified title text content to 'New Text' via JavaScript evaluation
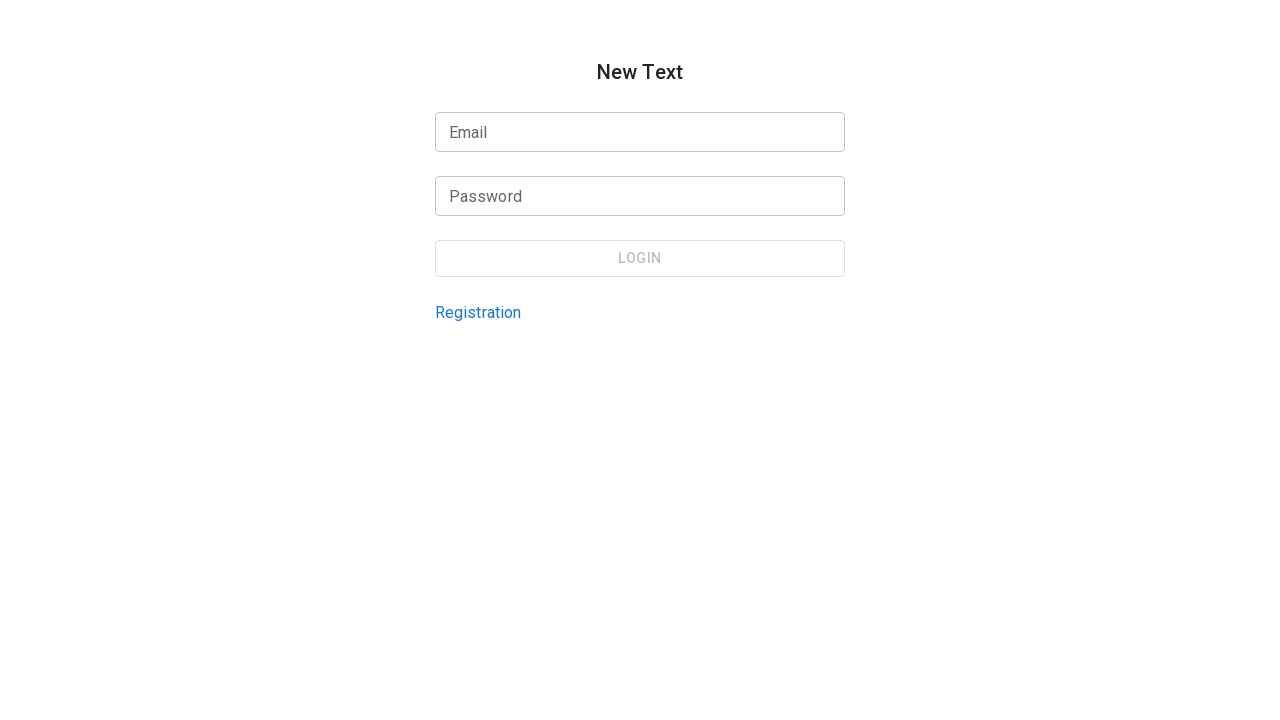

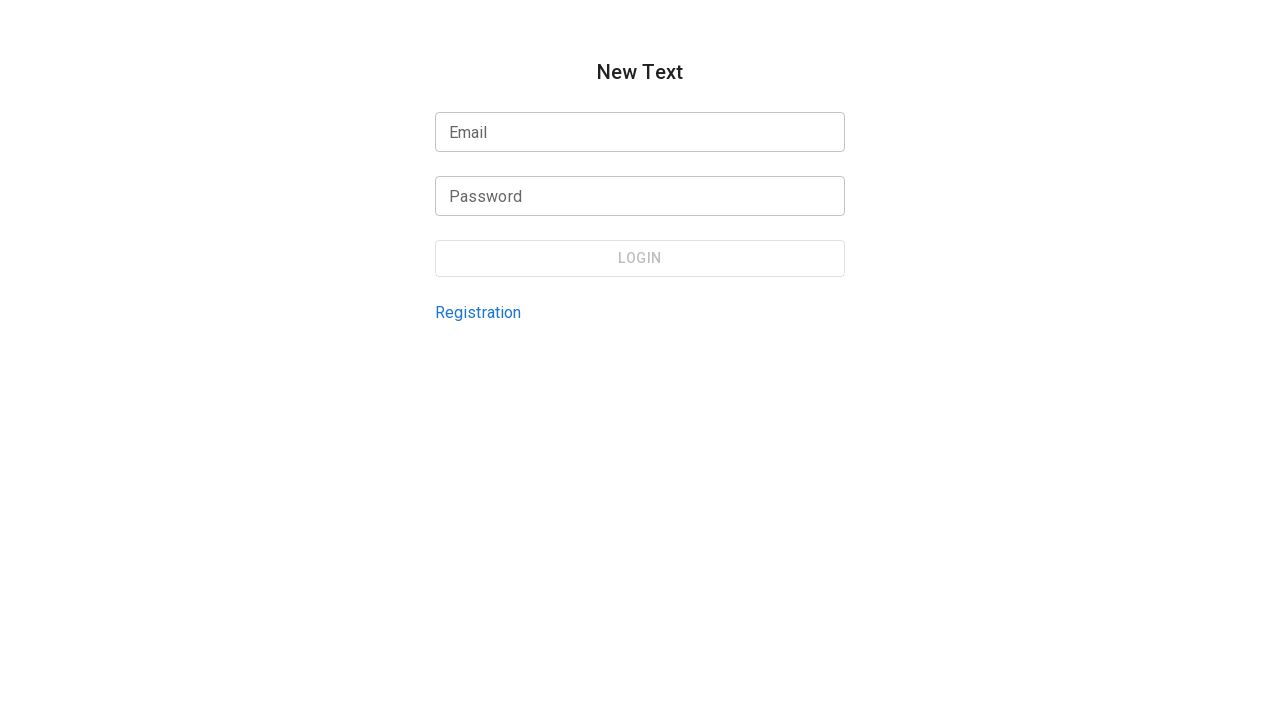